Tests the web form by filling a text field with a test message and submitting the form, then verifies the success message is displayed

Starting URL: https://www.selenium.dev/selenium/web/web-form.html

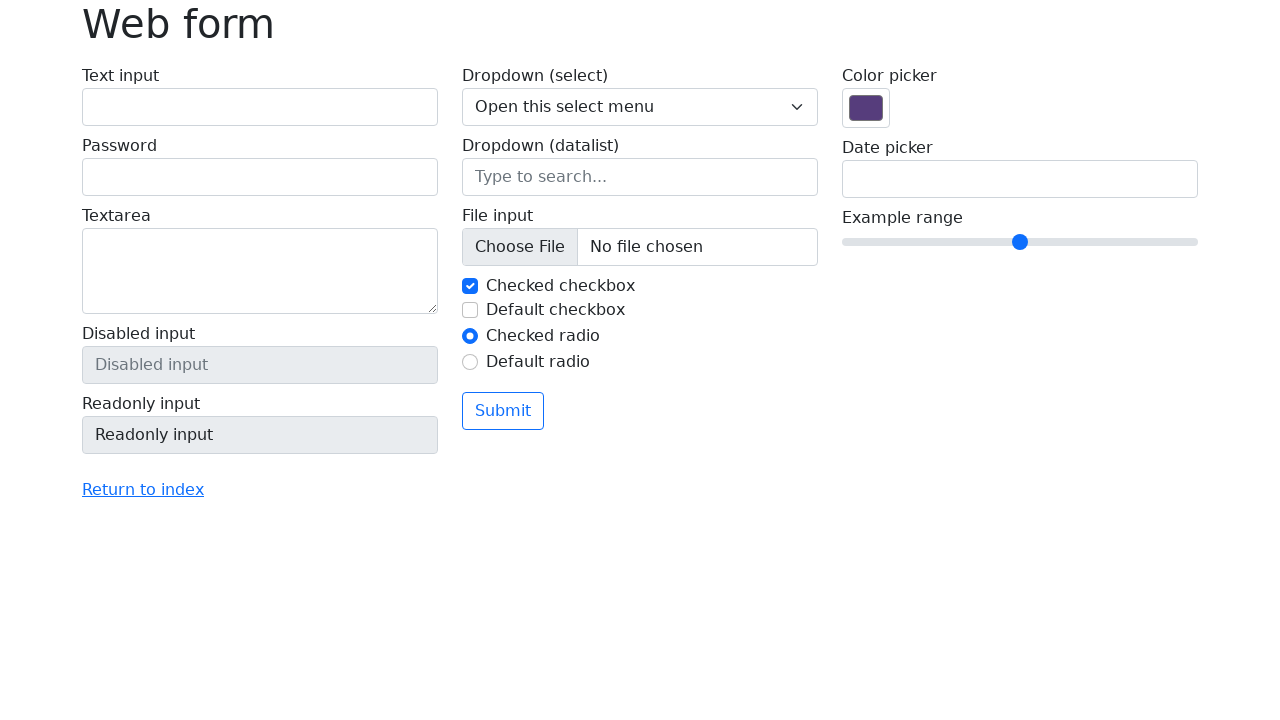

Navigated to web form page
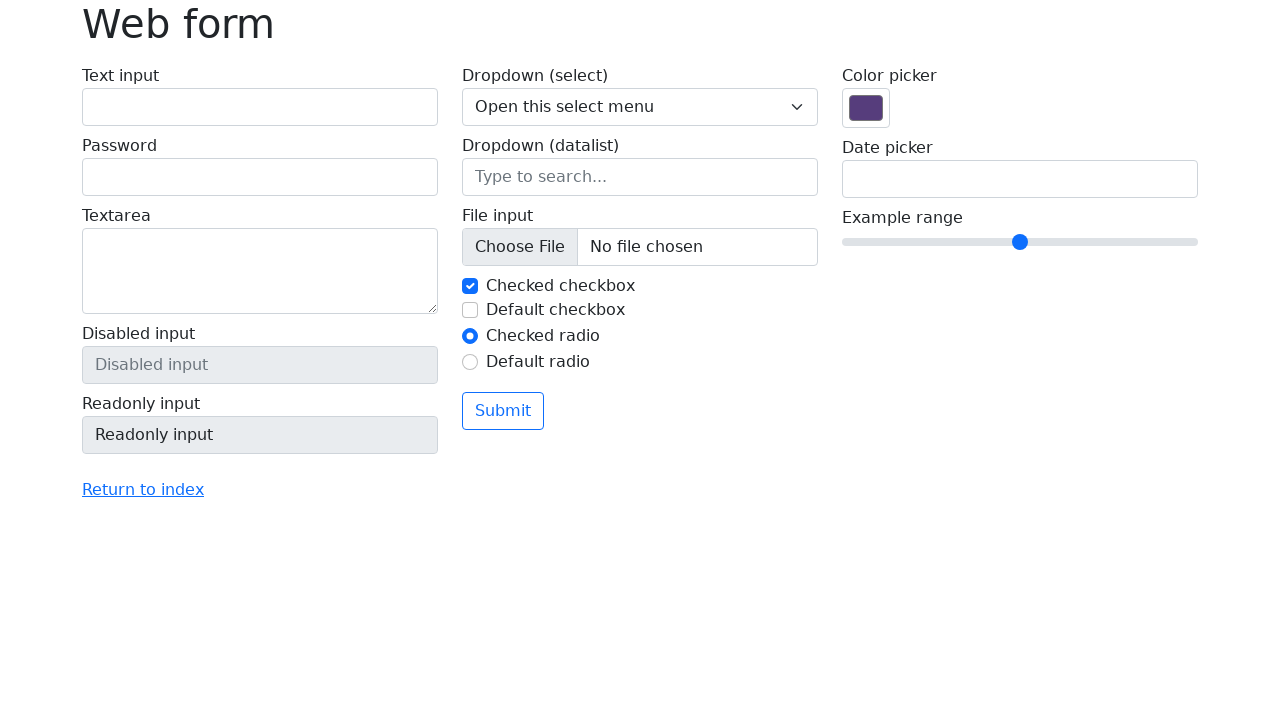

Filled text field with 'Testing with Selenium' on input[name='my-text']
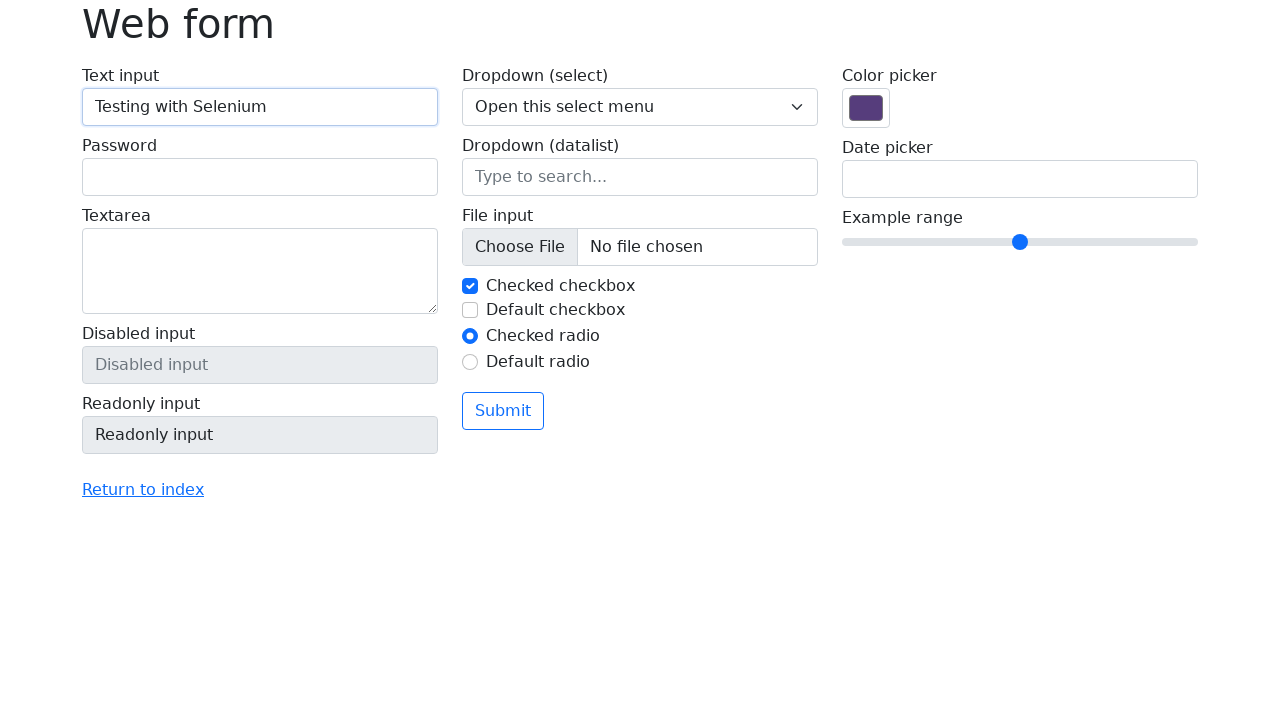

Clicked submit button at (503, 411) on button
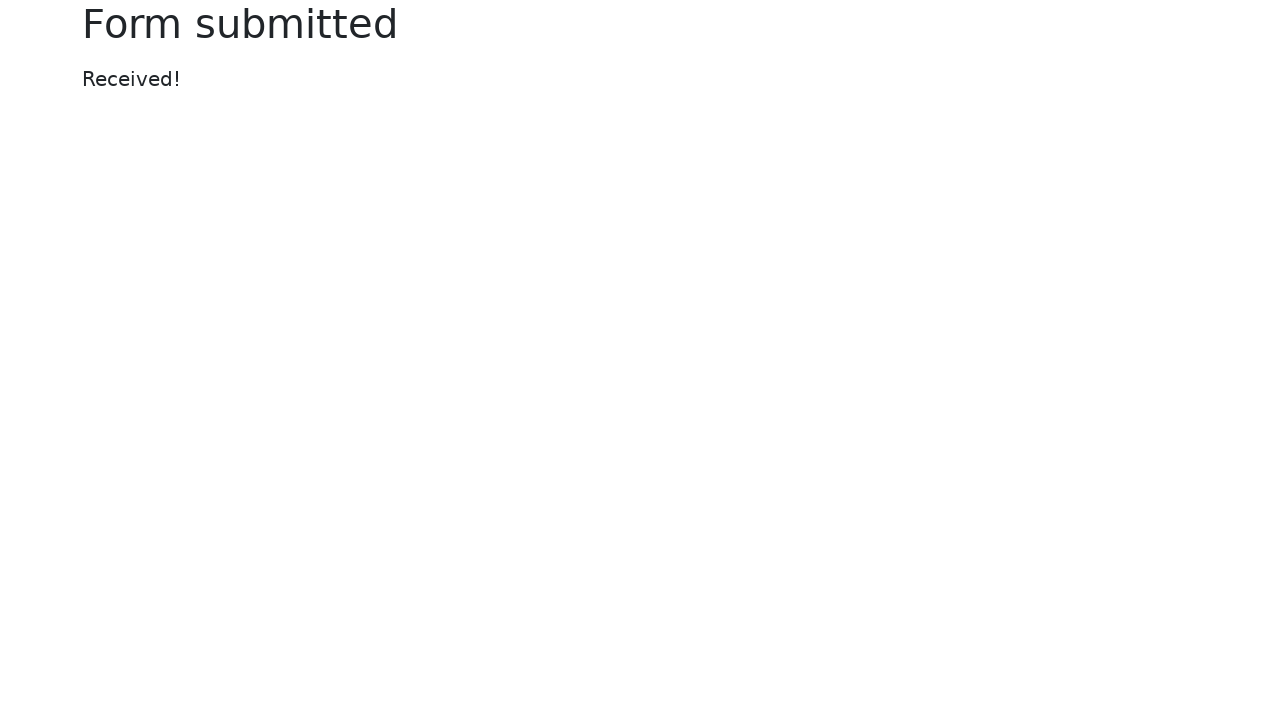

Success message appeared
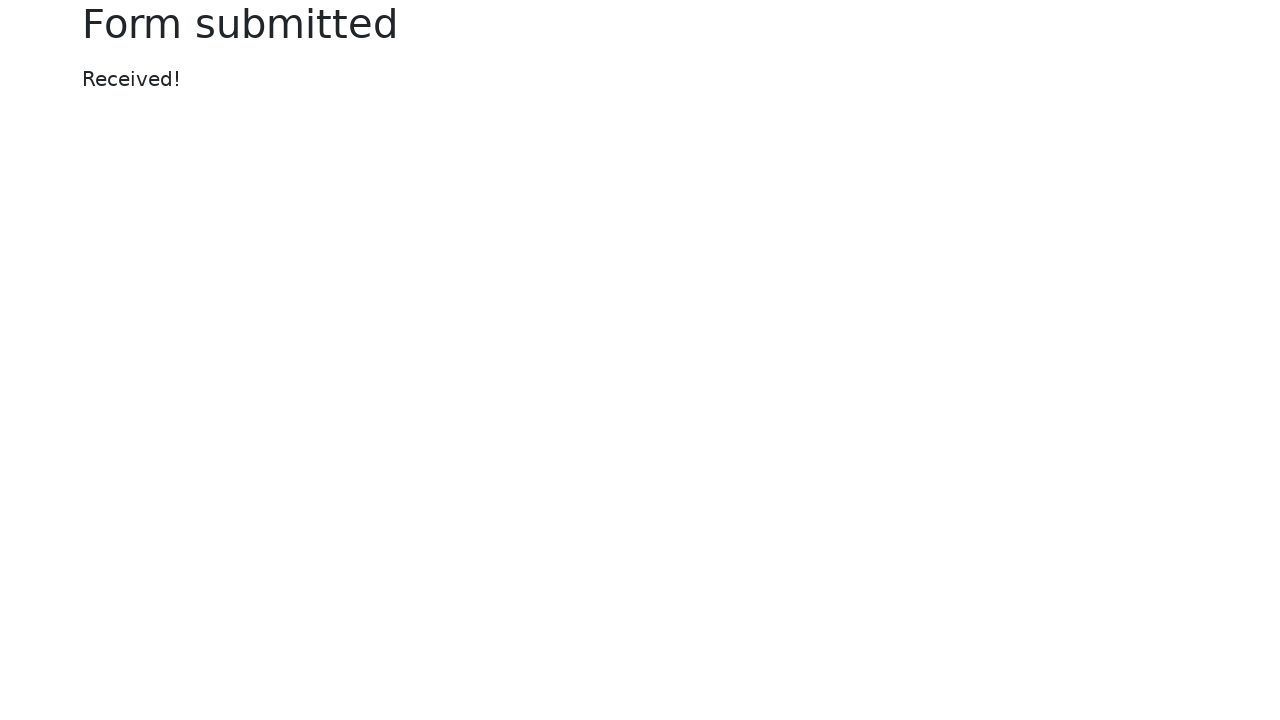

Verified success message displays 'Received!'
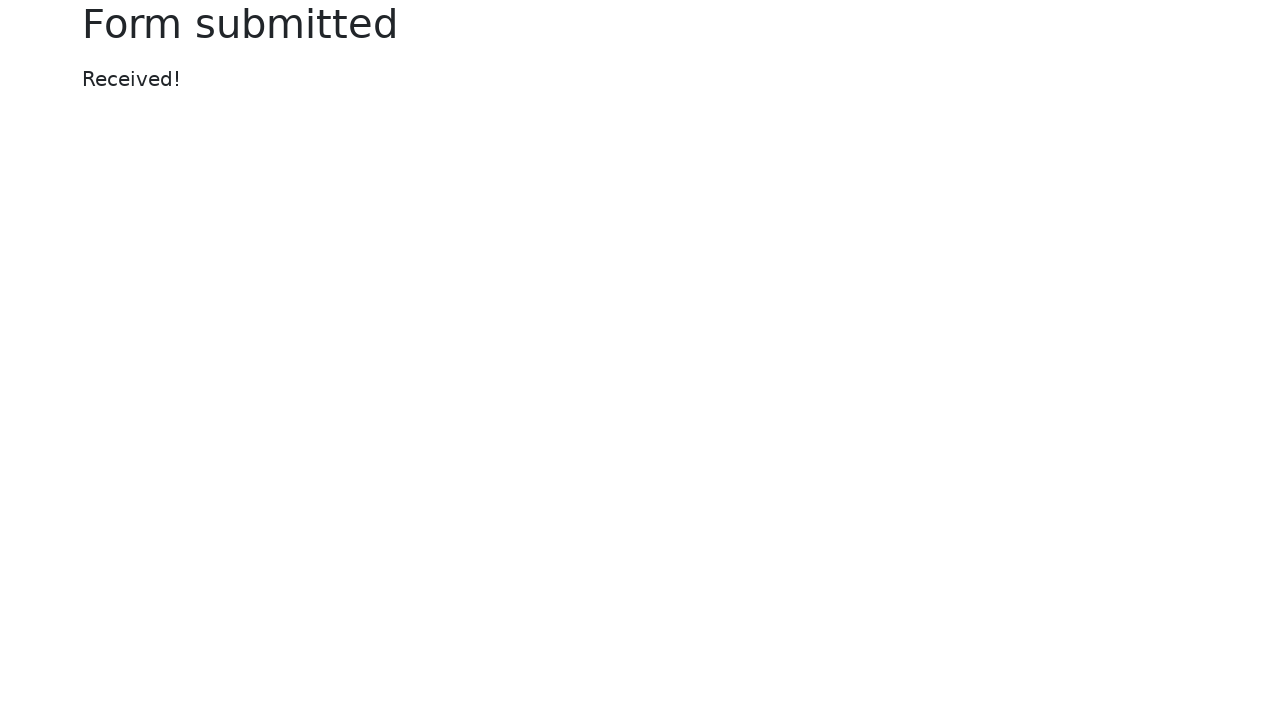

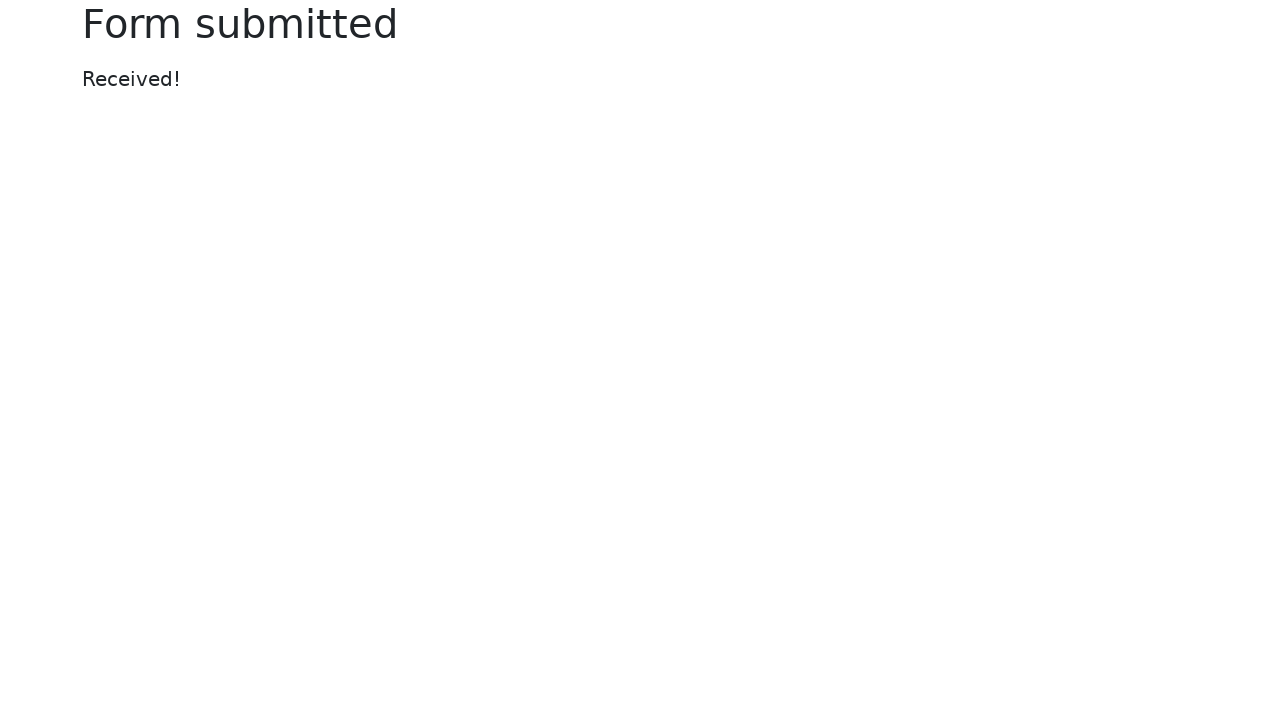